Tests drag and drop functionality by dragging column A to column B

Starting URL: https://the-internet.herokuapp.com/drag_and_drop

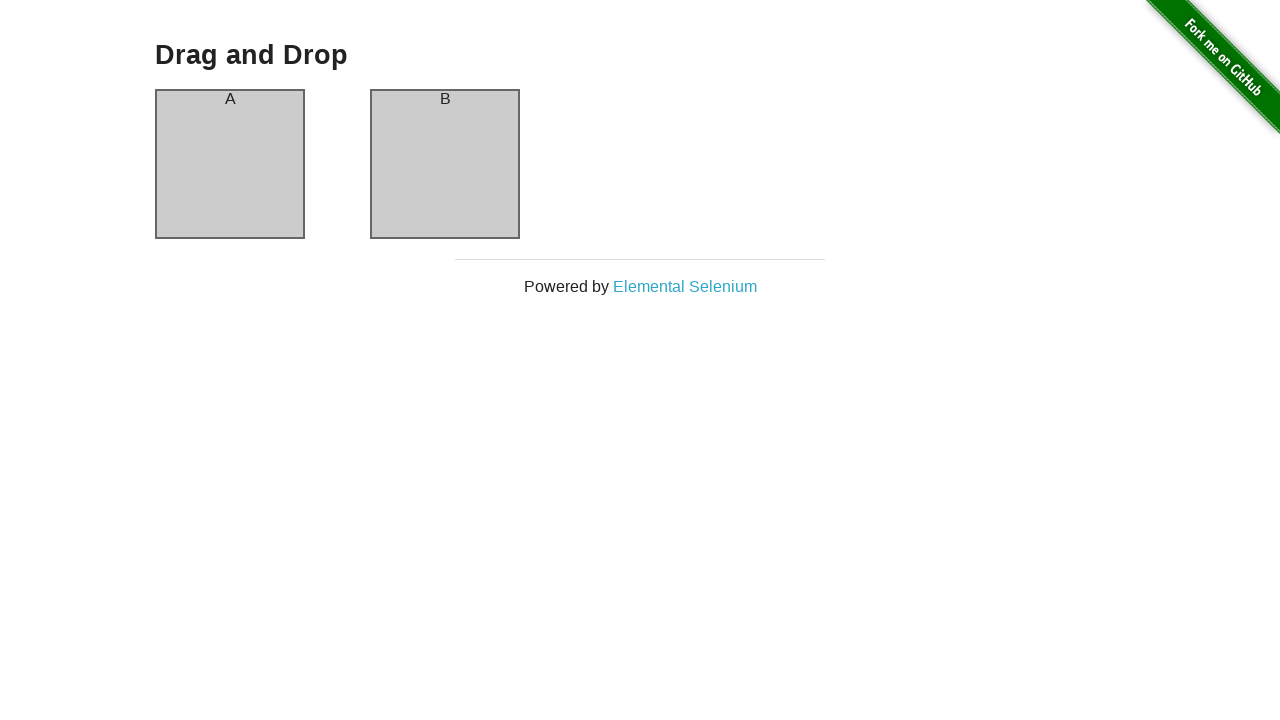

Located column A element for drag and drop
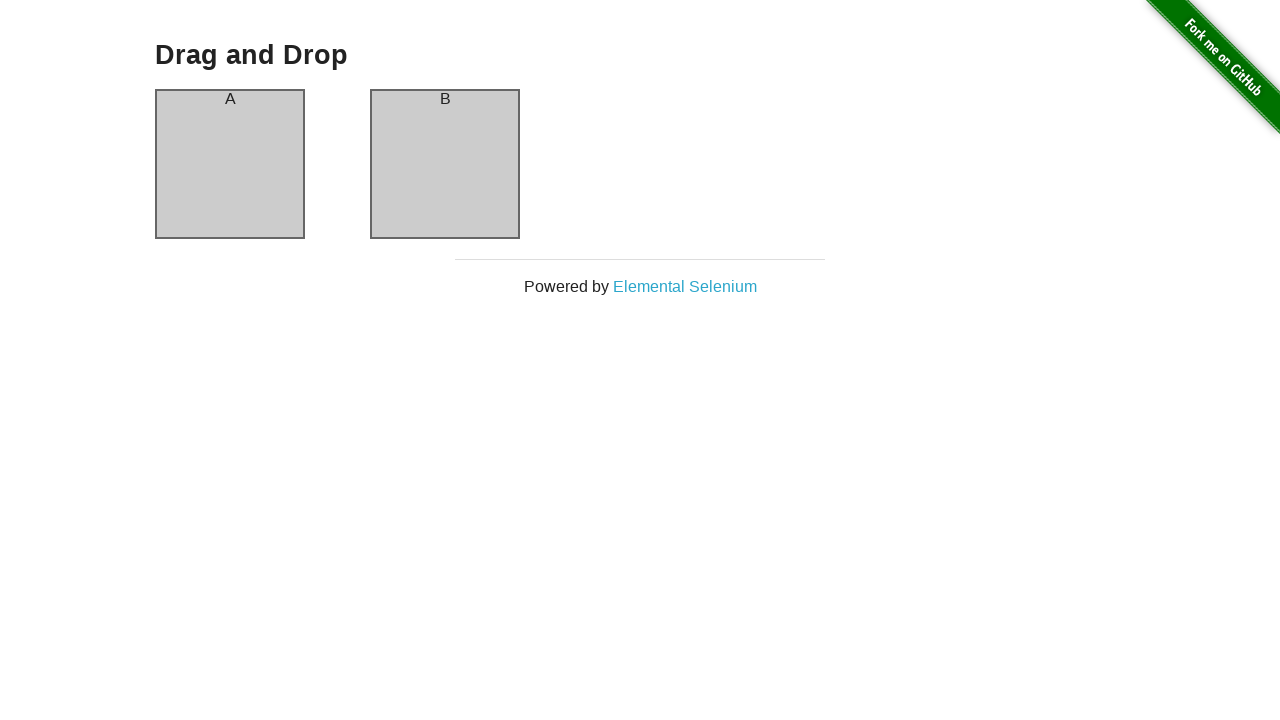

Located column B element as drag and drop target
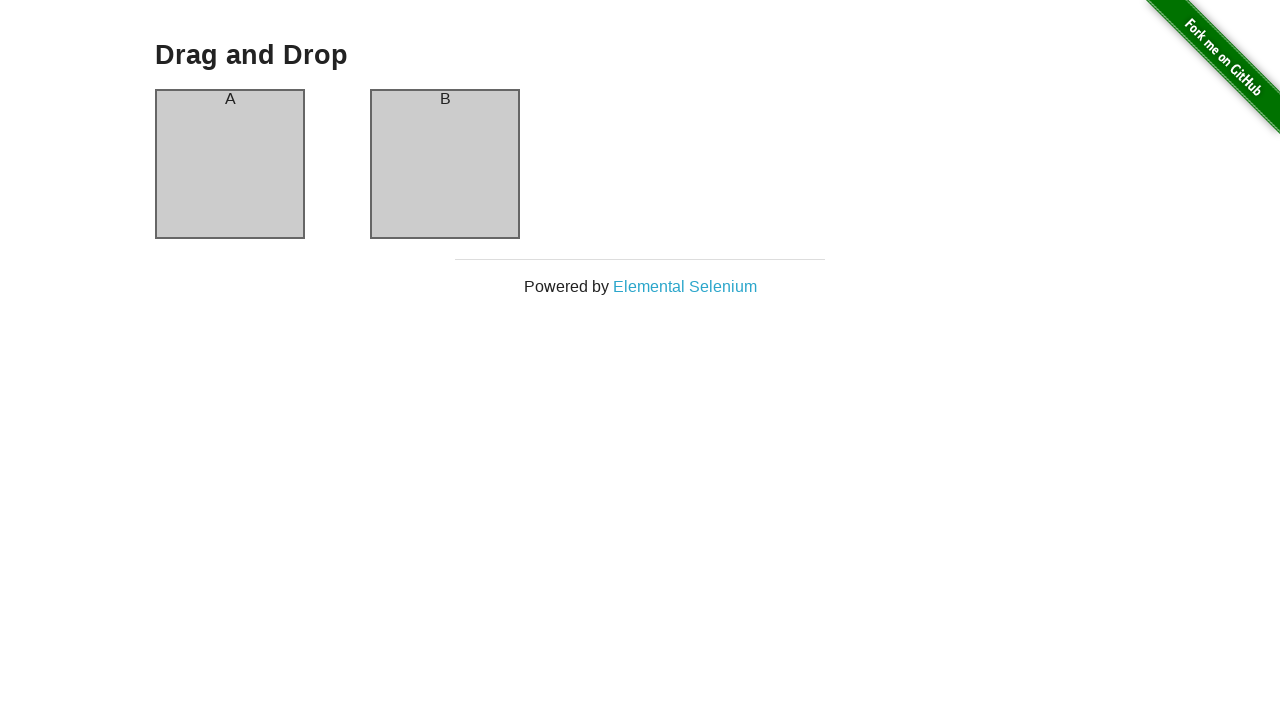

Dragged column A to column B at (445, 164)
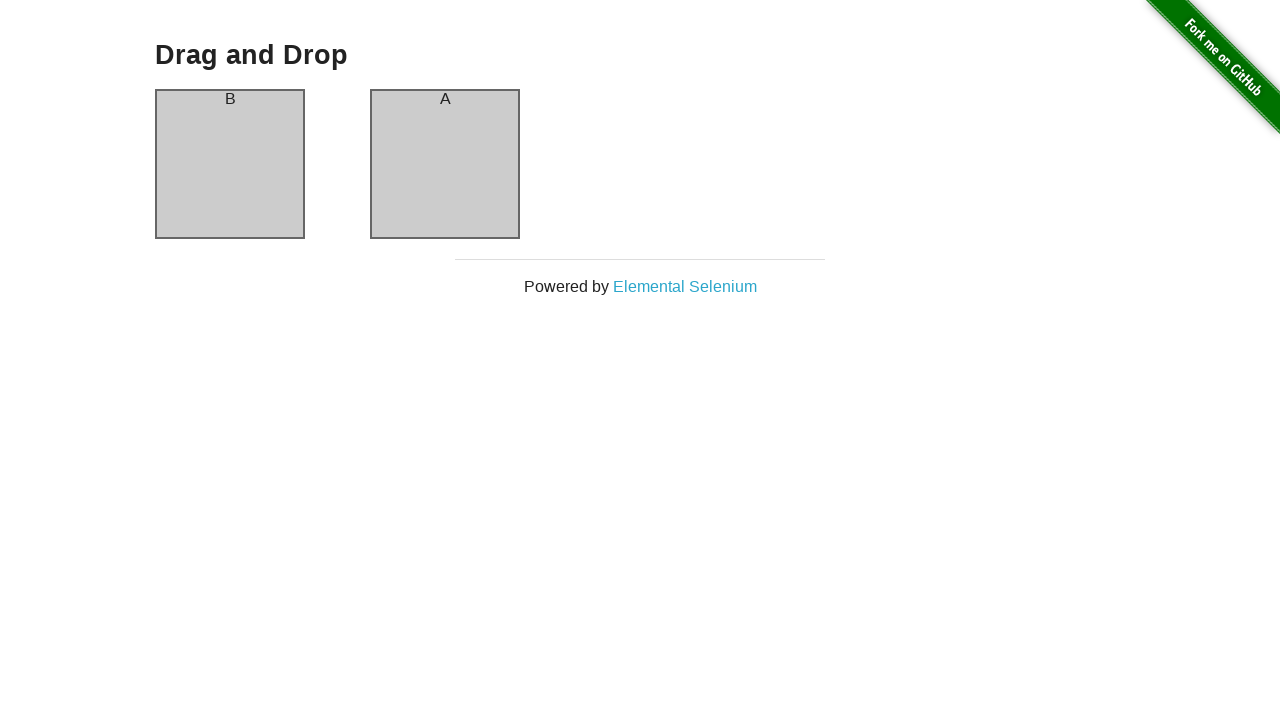

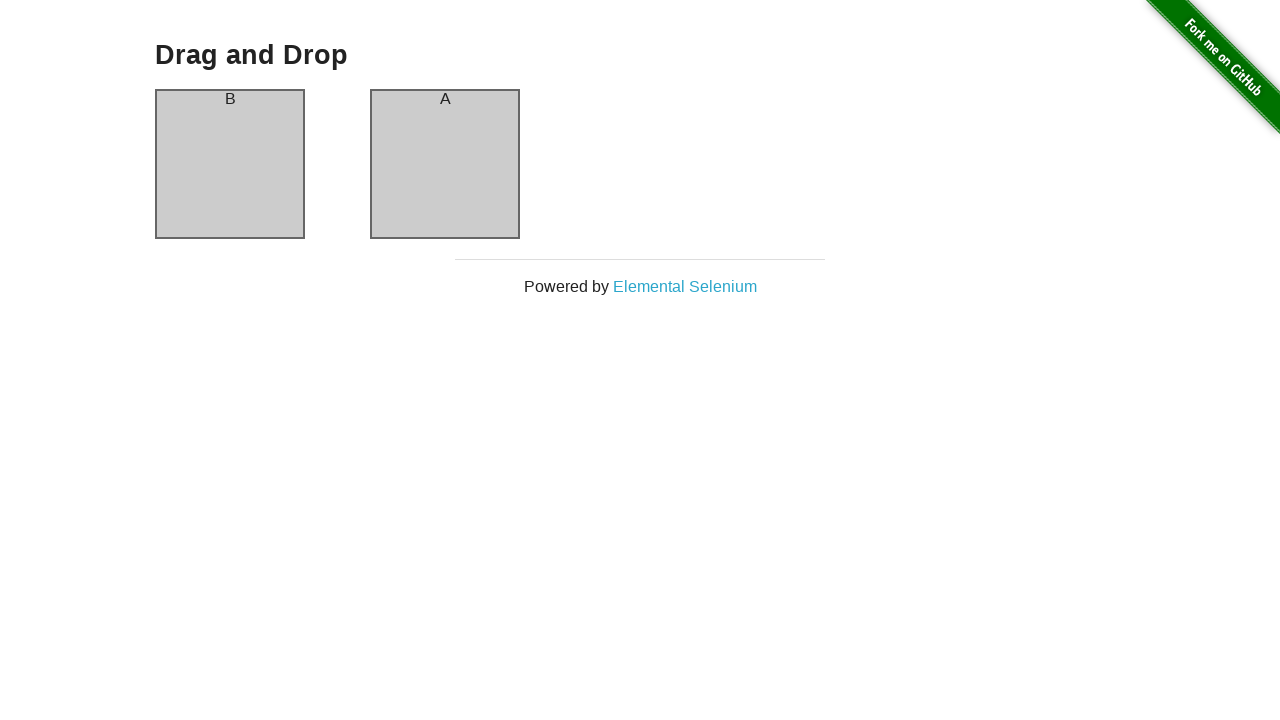